Tests JavaScript alert handling by entering a name, triggering an alert, accepting it, then triggering a confirm dialog and dismissing it.

Starting URL: https://rahulshettyacademy.com/AutomationPractice/

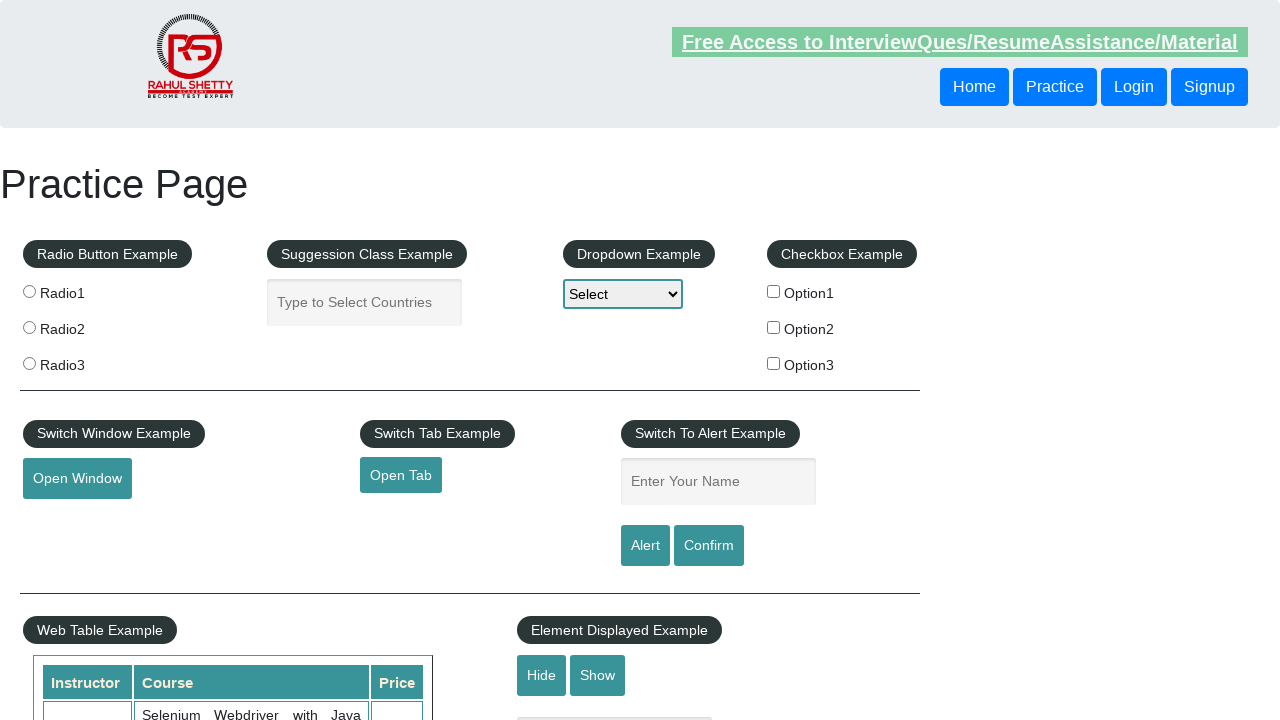

Filled name field with 'Rahul' on #name
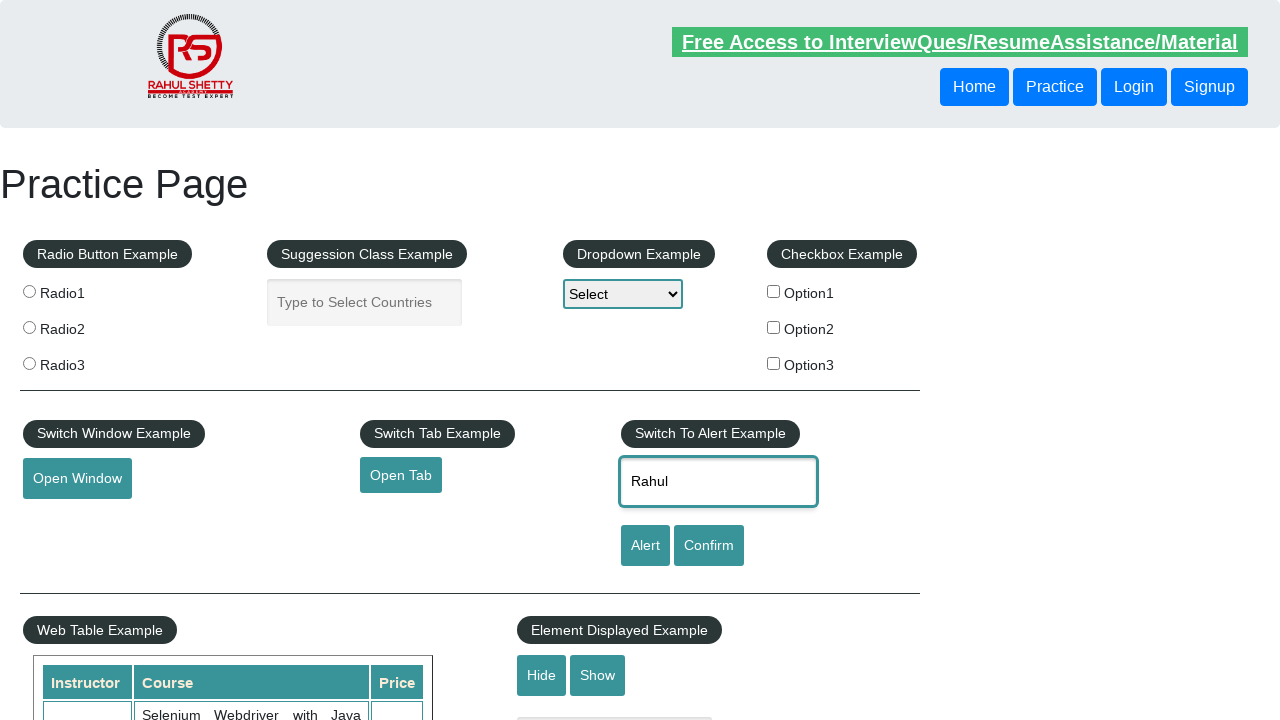

Clicked alert button to trigger JavaScript alert at (645, 546) on #alertbtn
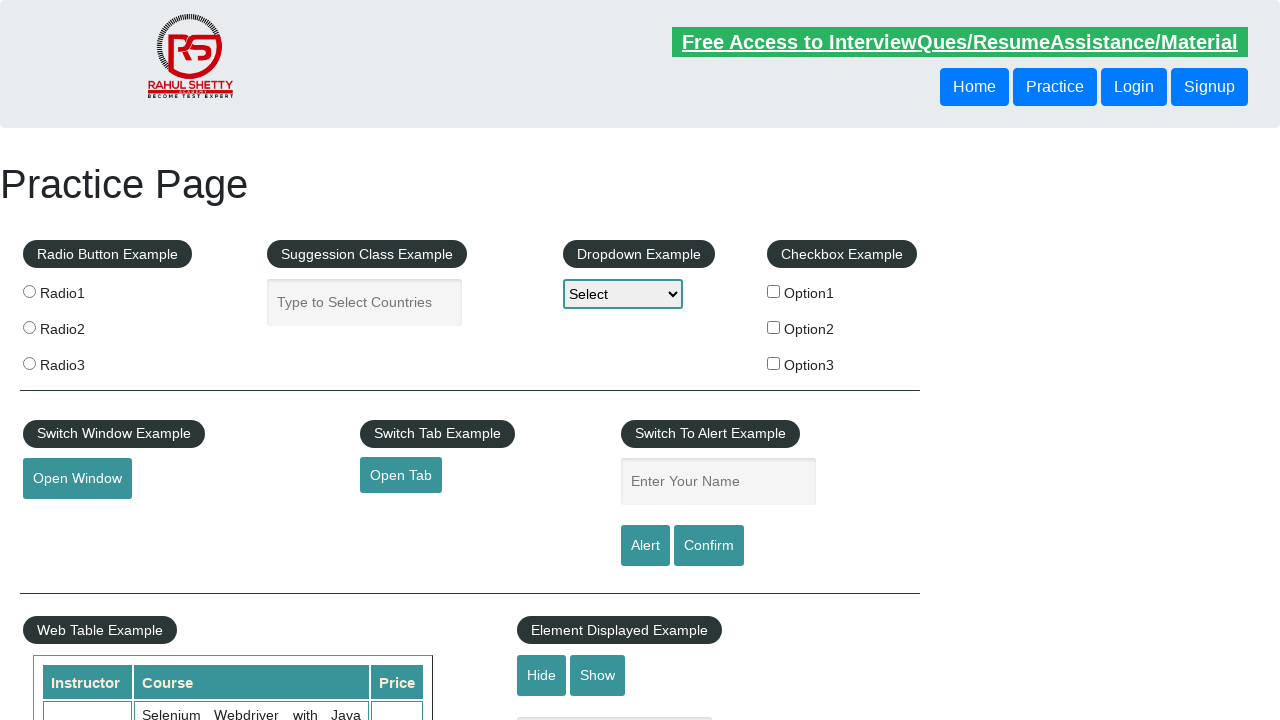

Accepted JavaScript alert dialog
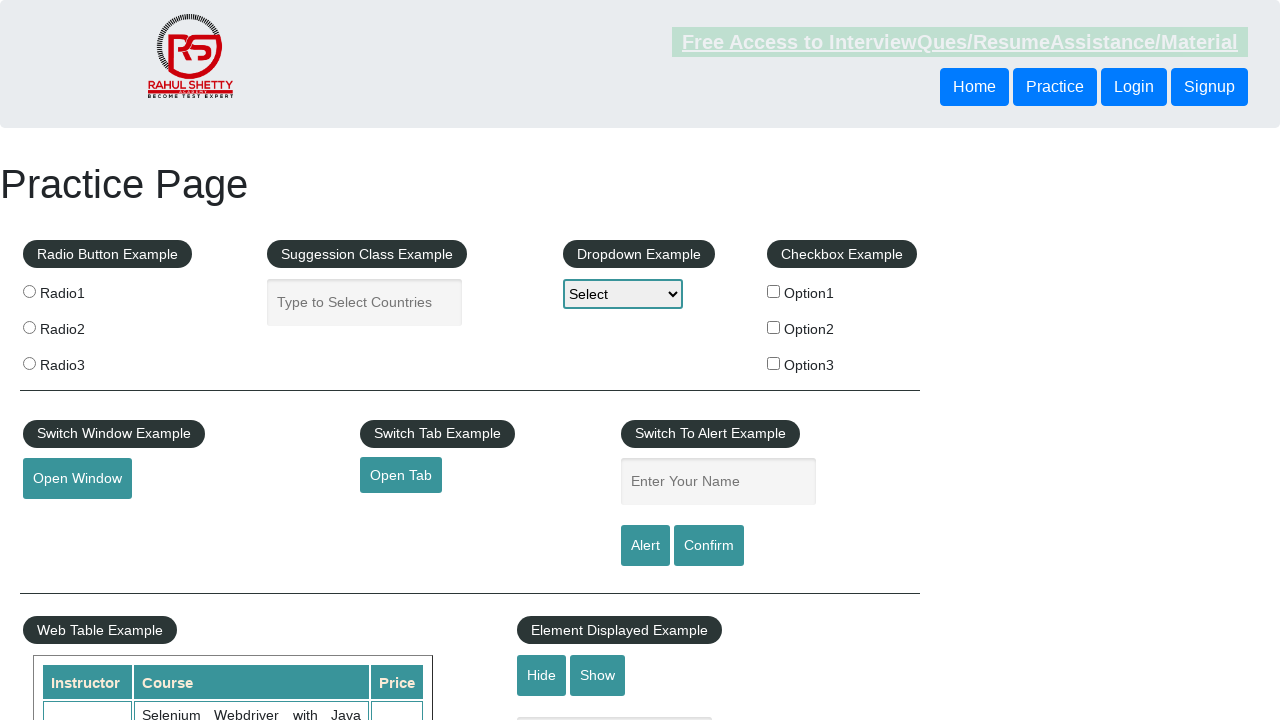

Registered handler for confirm dialog
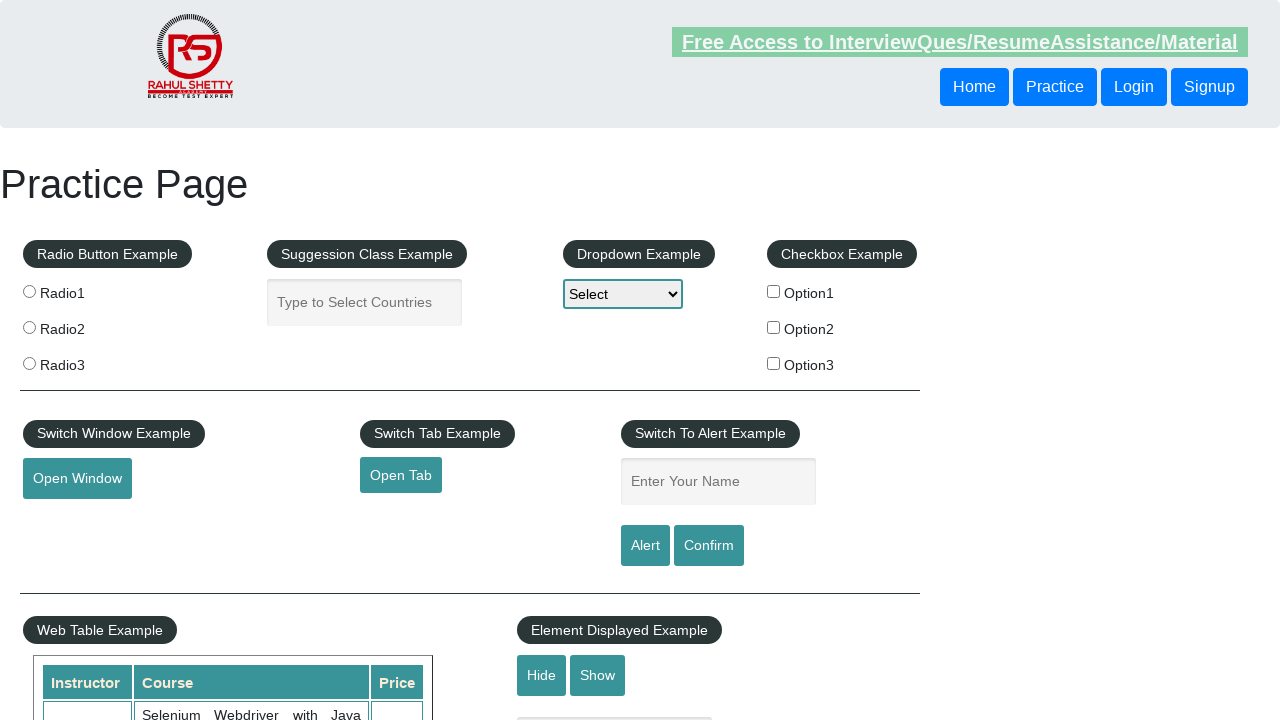

Clicked confirm button to trigger confirm dialog at (709, 546) on #confirmbtn
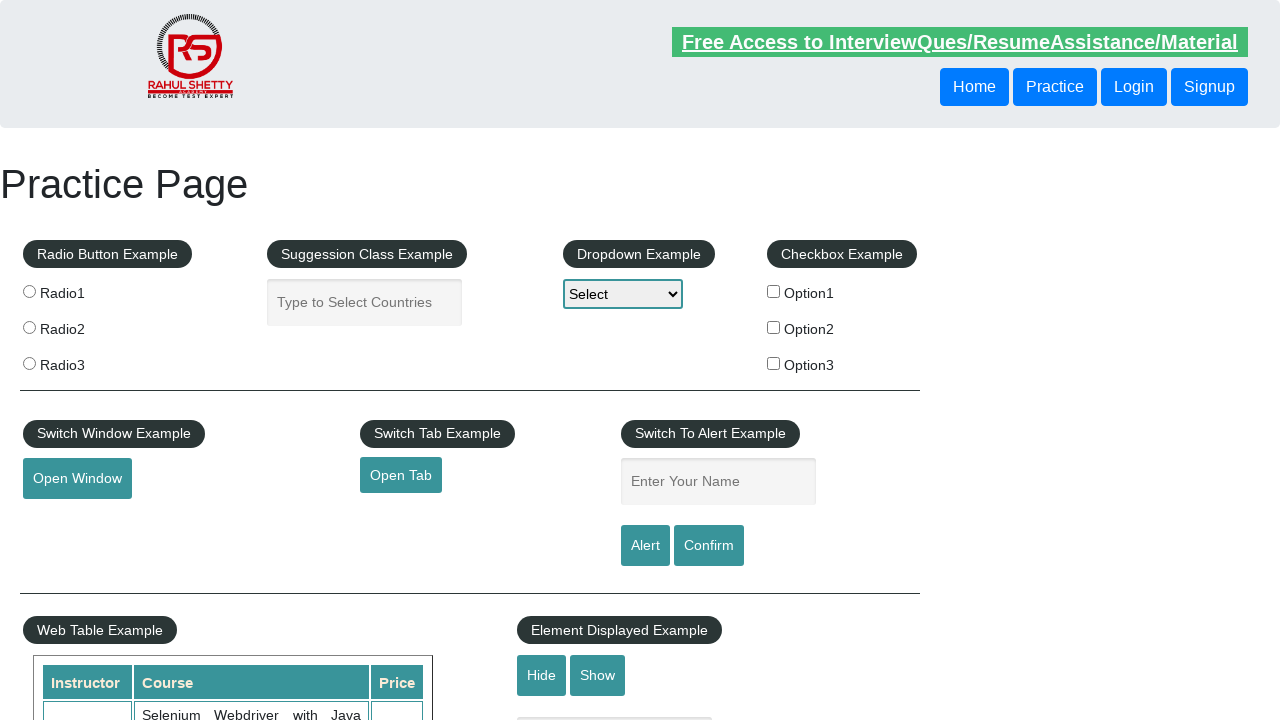

Waited 500ms for dialog interaction to complete
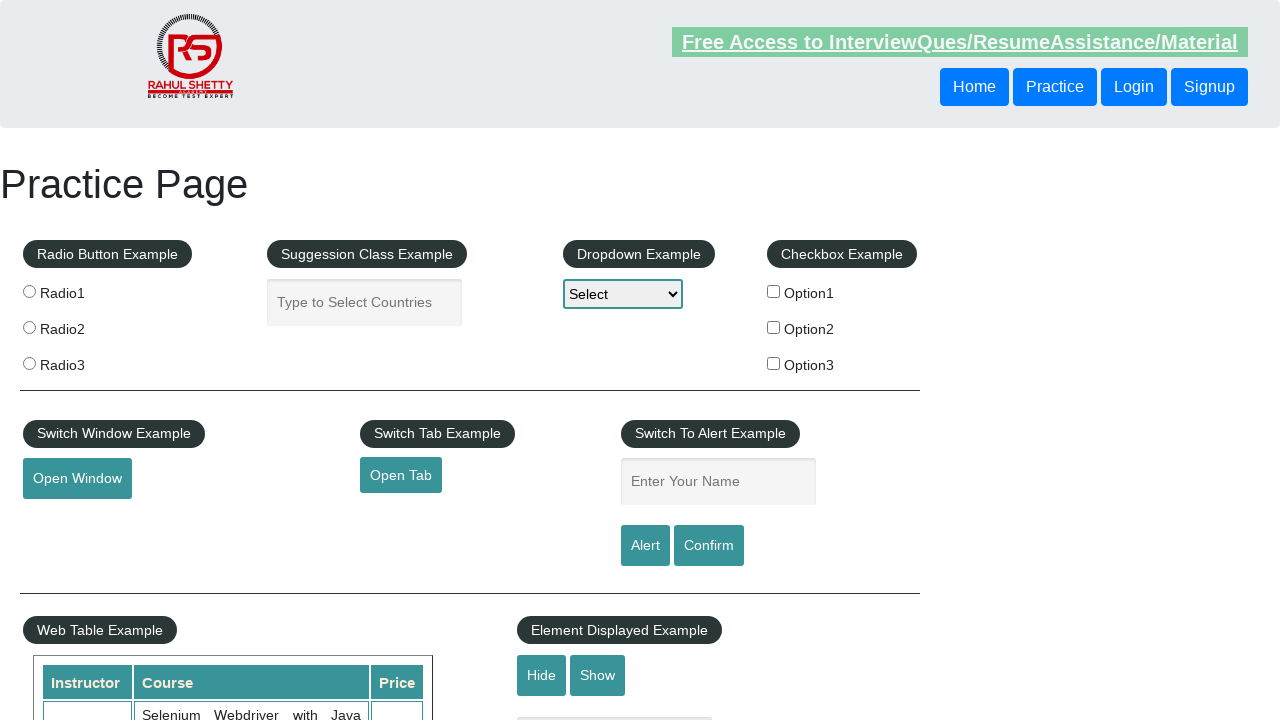

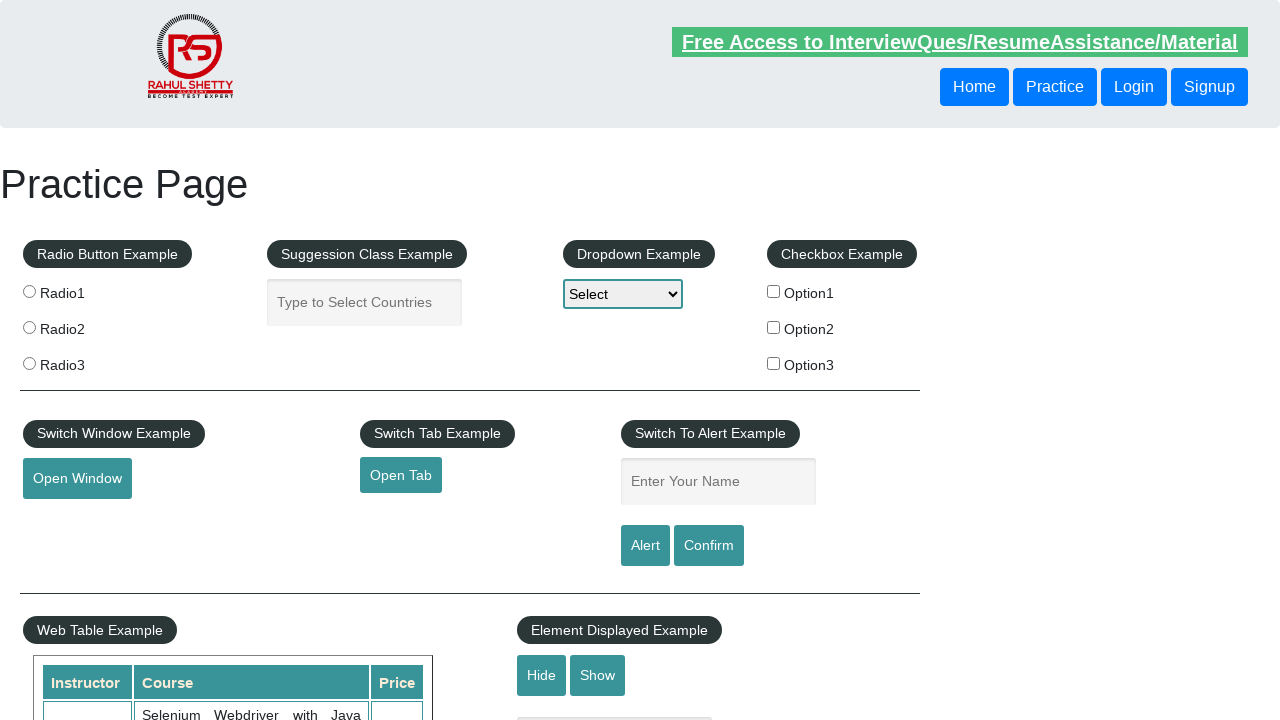